Tests checkbox functionality on an automation practice page by verifying a checkbox is initially unchecked, clicking it, and verifying it becomes checked

Starting URL: https://rahulshettyacademy.com/AutomationPractice/

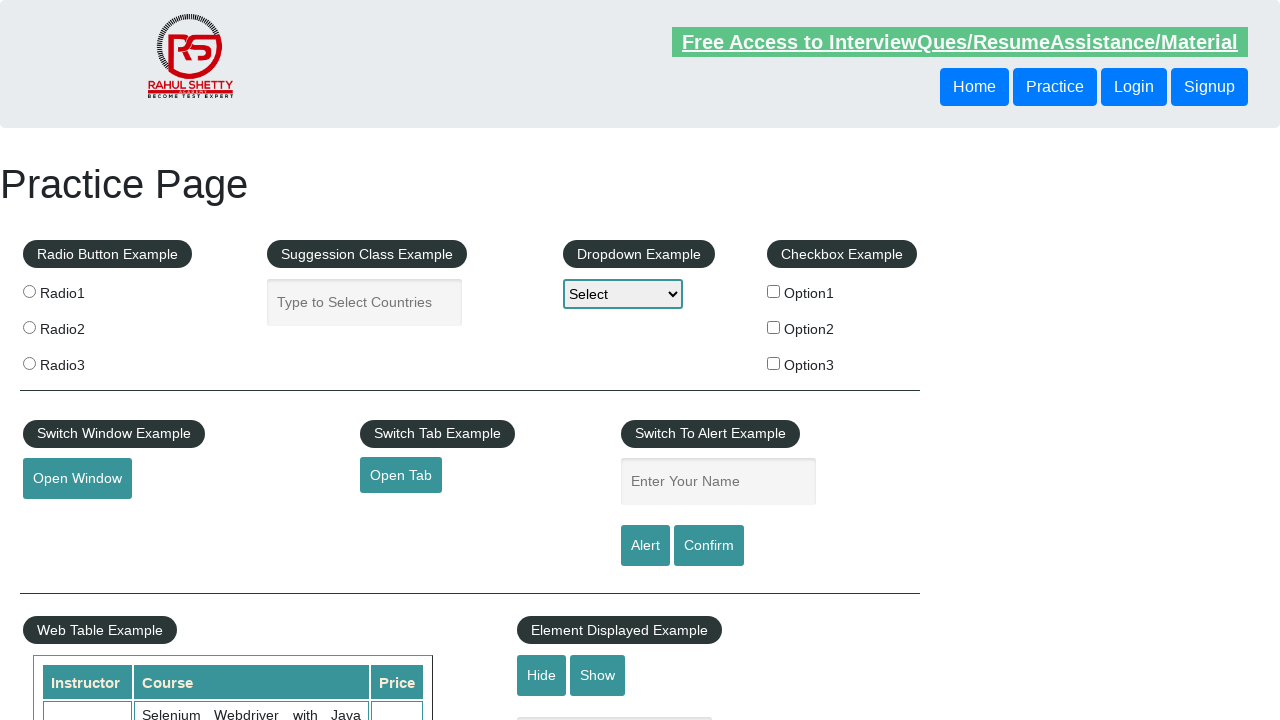

Located checkbox element with id 'checkBoxOption1'
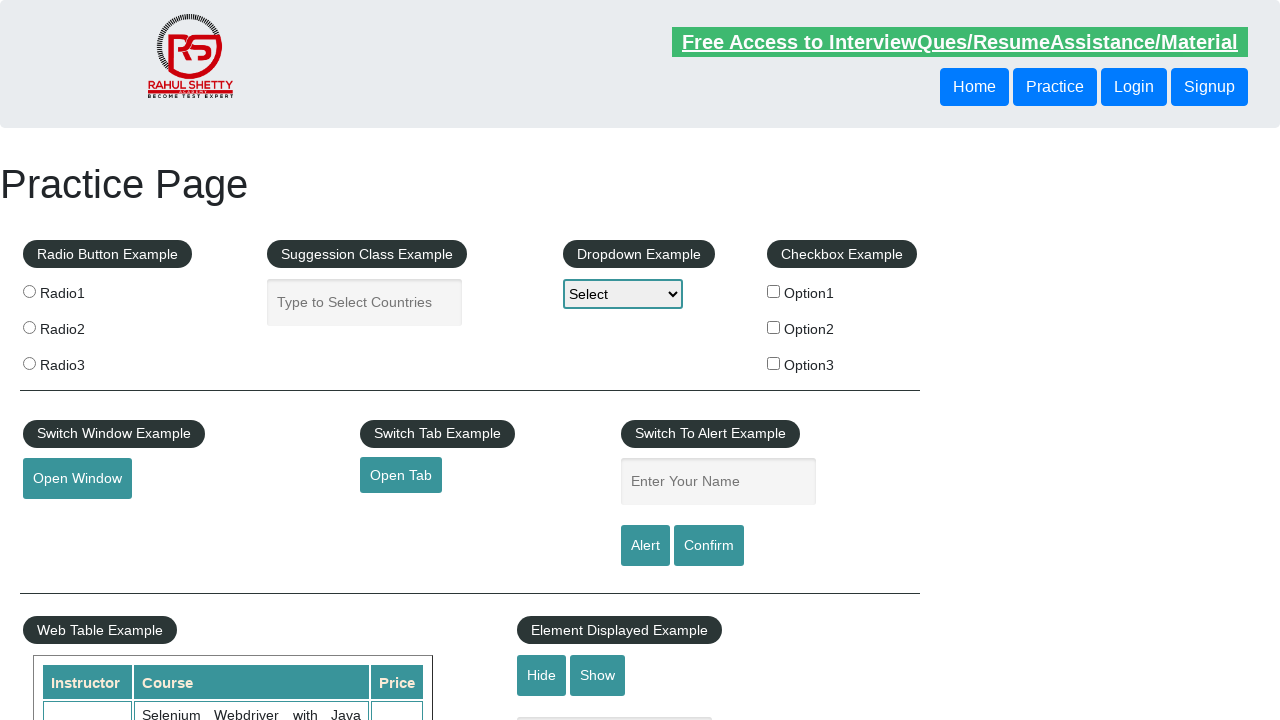

Verified checkbox is initially unchecked
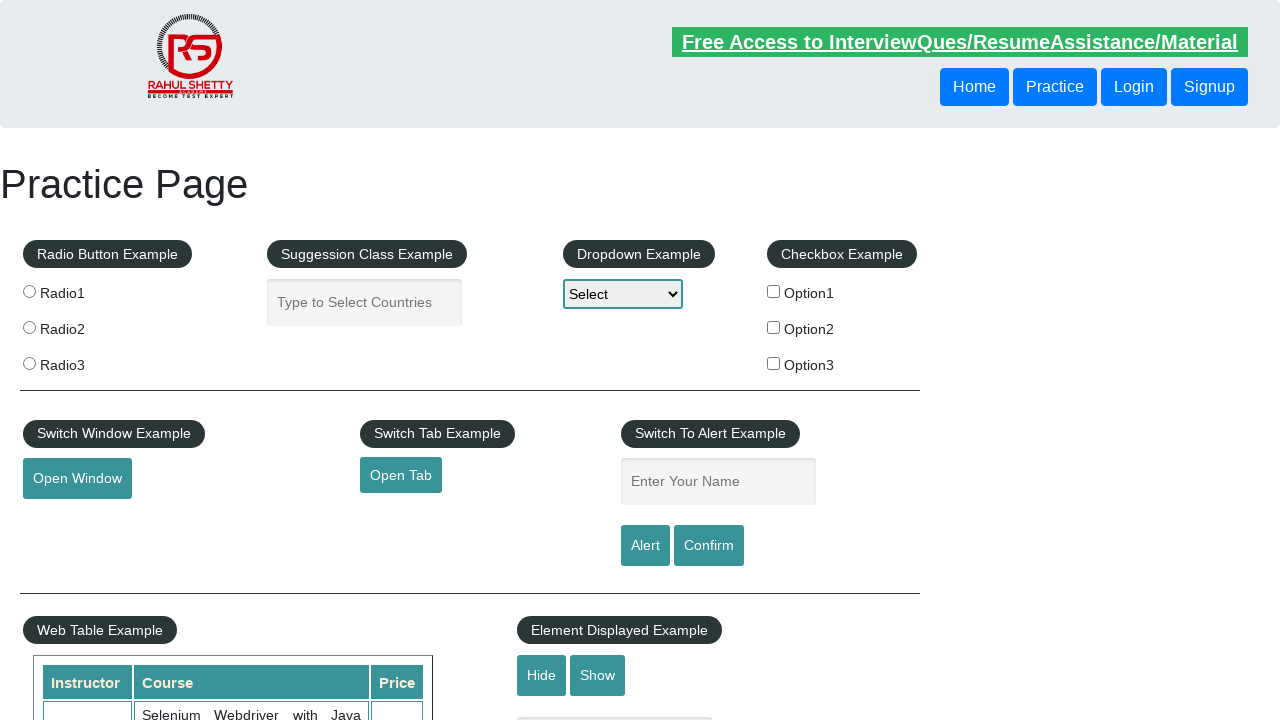

Clicked the checkbox to check it at (774, 291) on #checkBoxOption1
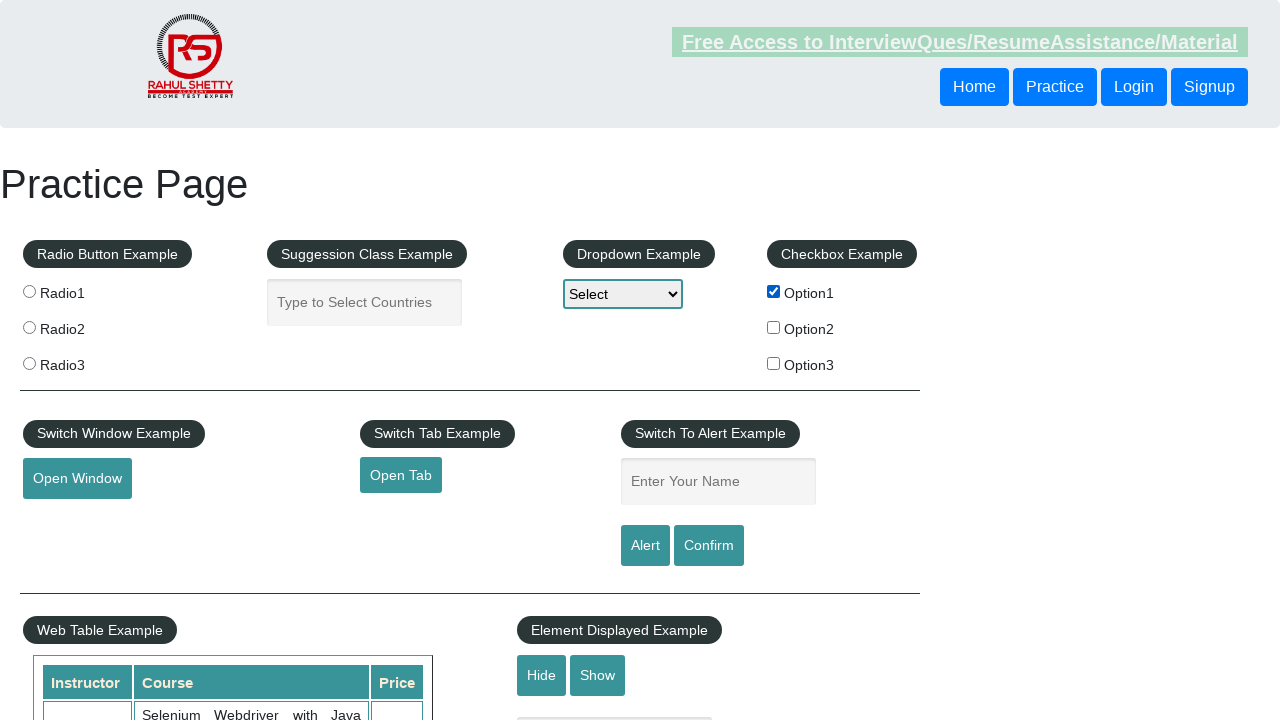

Verified checkbox is now checked
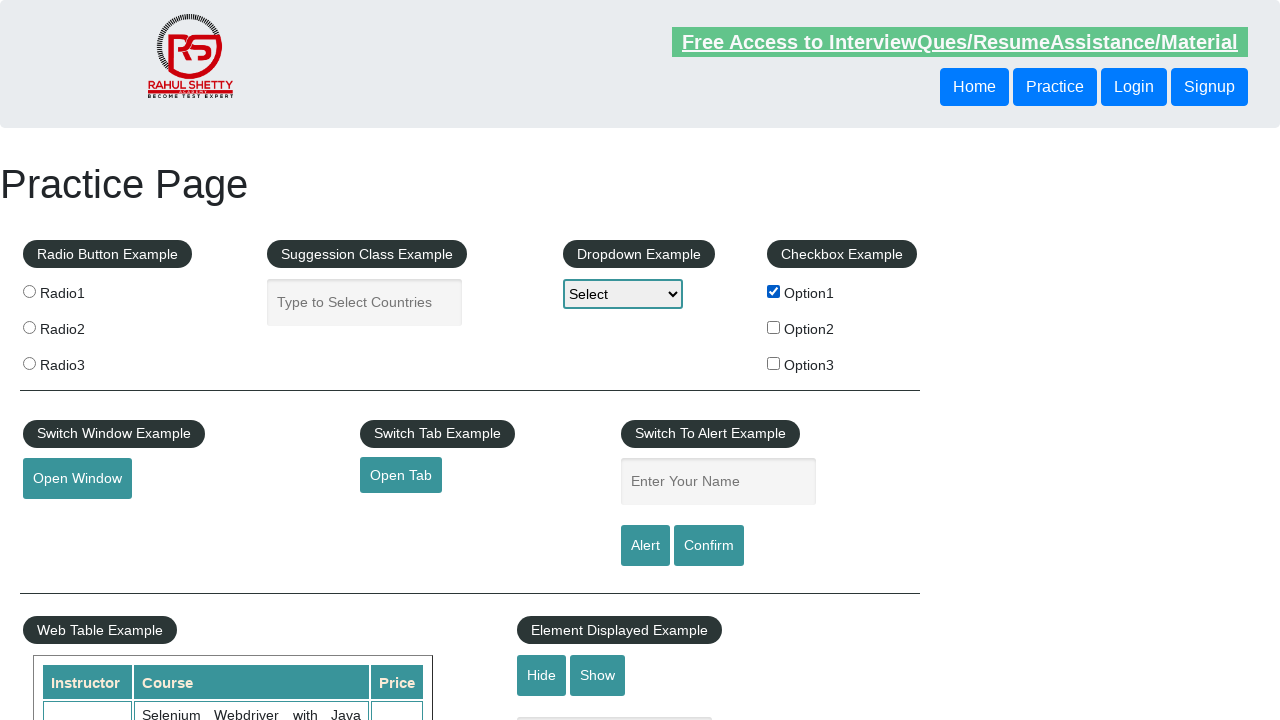

Counted all checkboxes on the page: 3 found
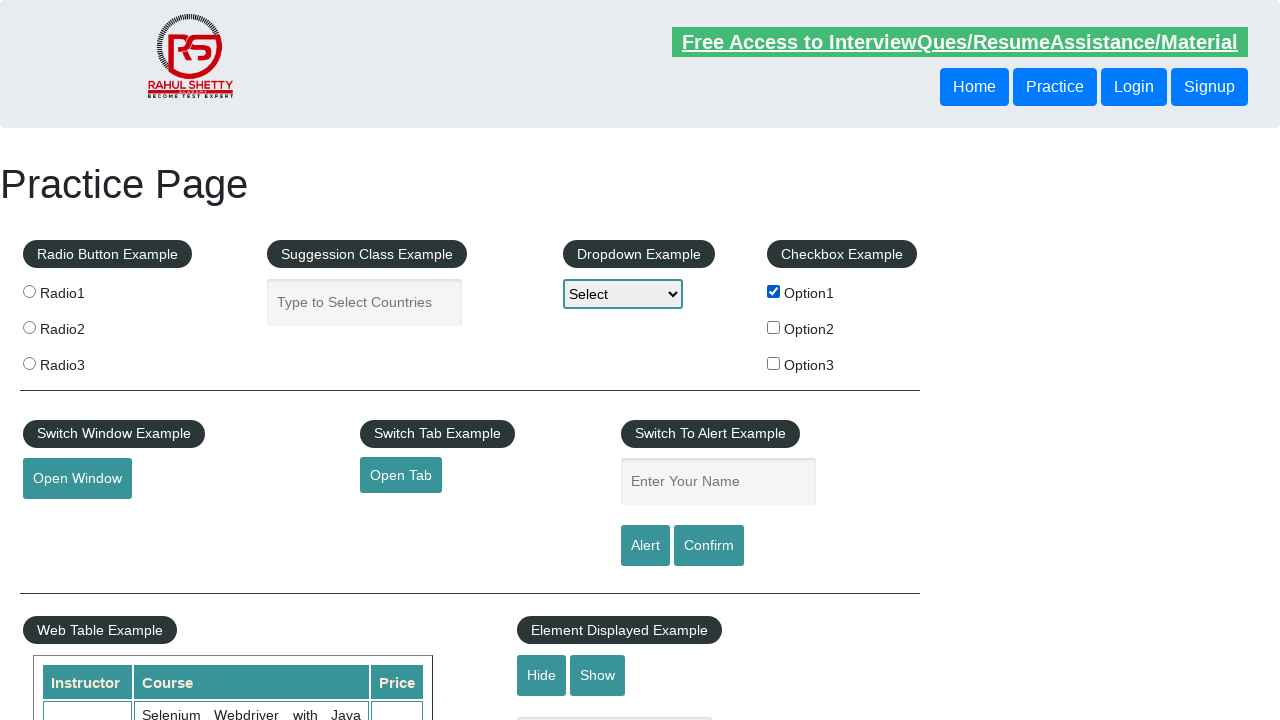

Printed checkbox count: 3
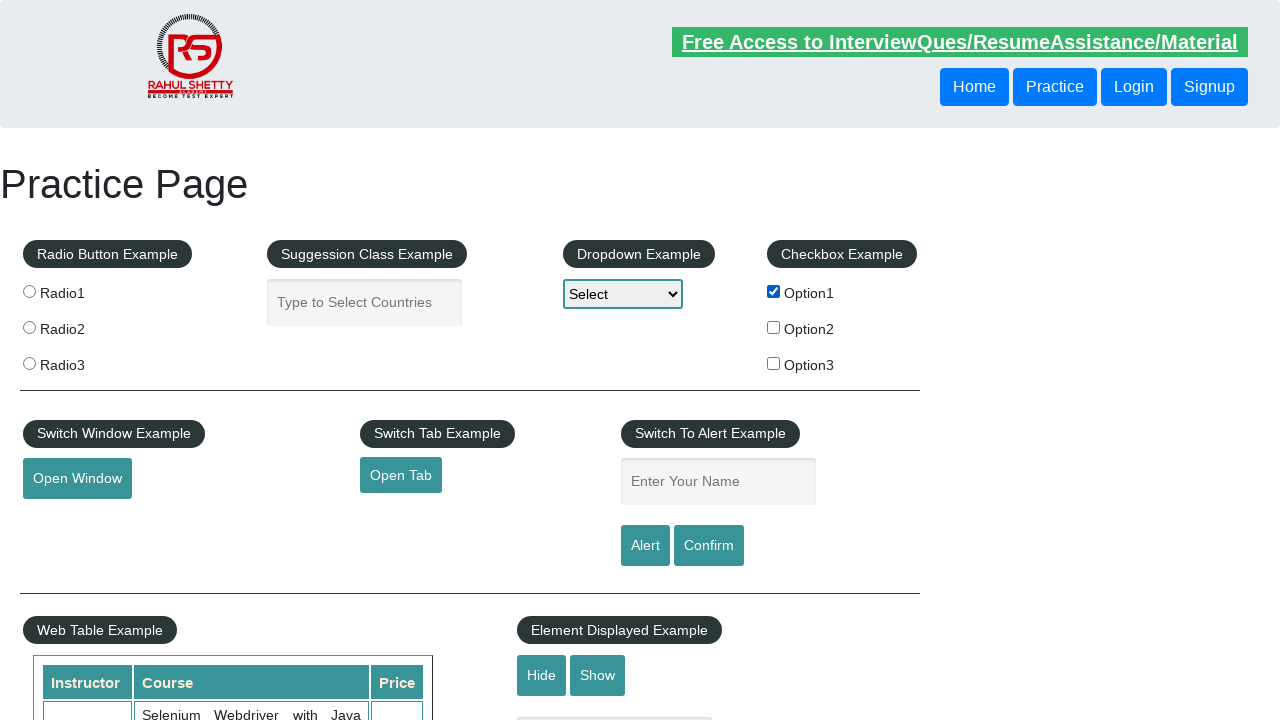

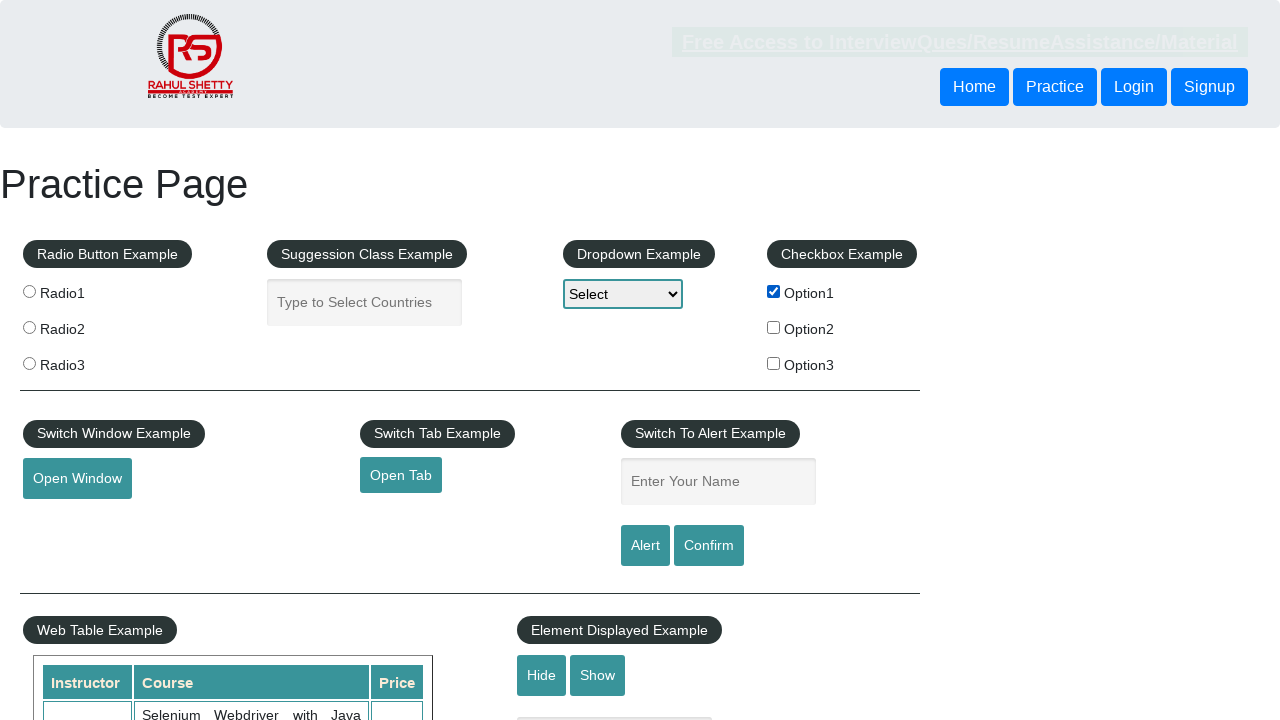